Simple navigation test that opens the Trendyol homepage and waits for it to load

Starting URL: https://www.trendyol.com/

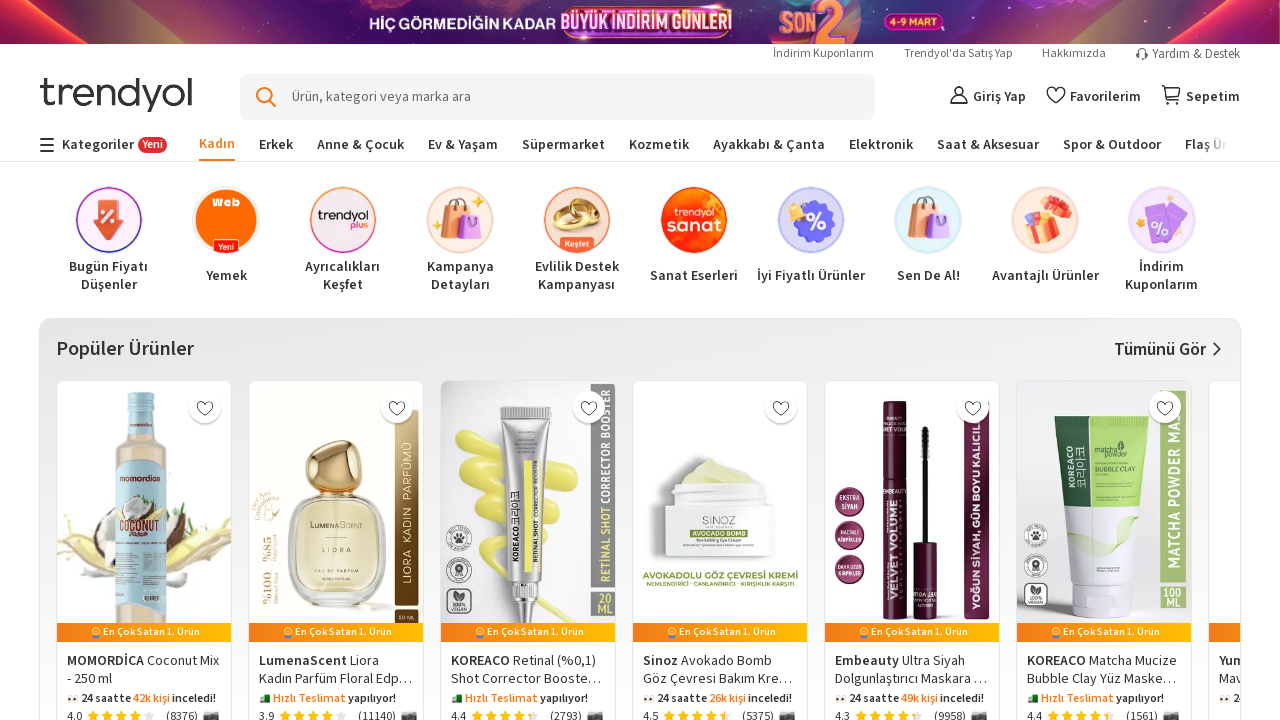

Waited for Trendyol homepage to load (domcontentloaded)
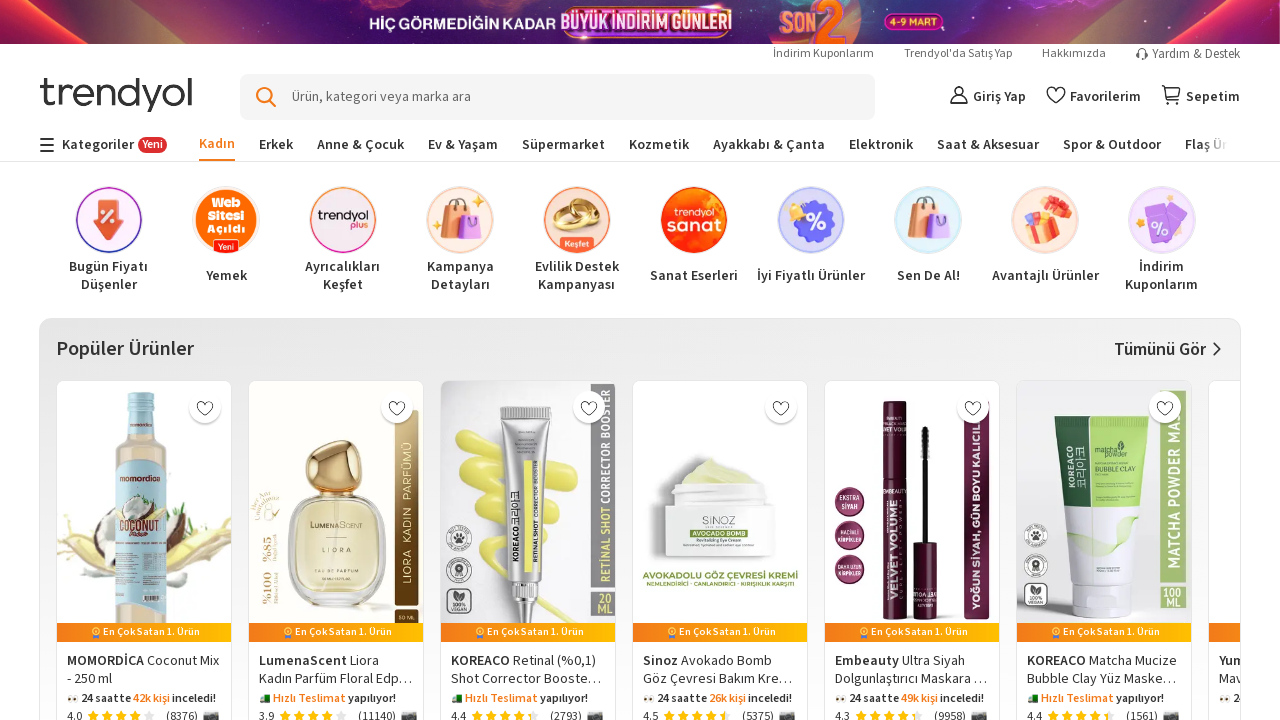

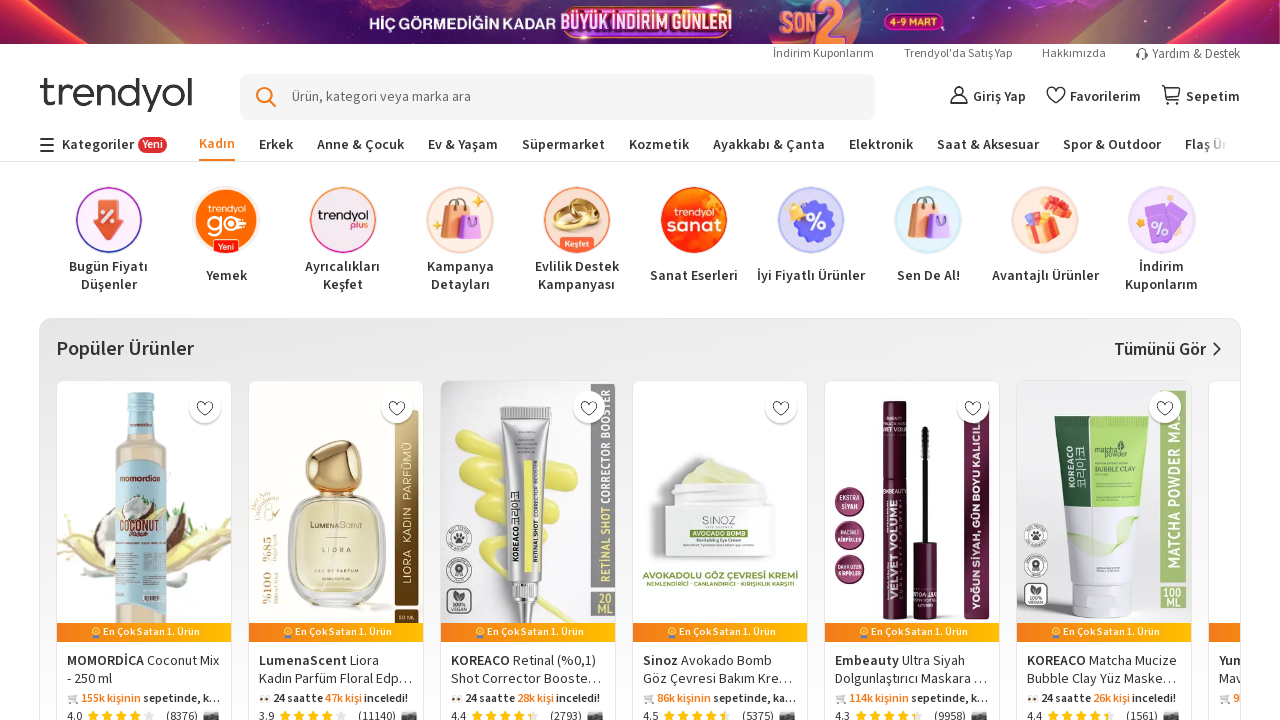